Tests registration form completion by filling all required fields using keyboard navigation with TAB key

Starting URL: https://naveenautomationlabs.com/opencart/index.php?route=account/register

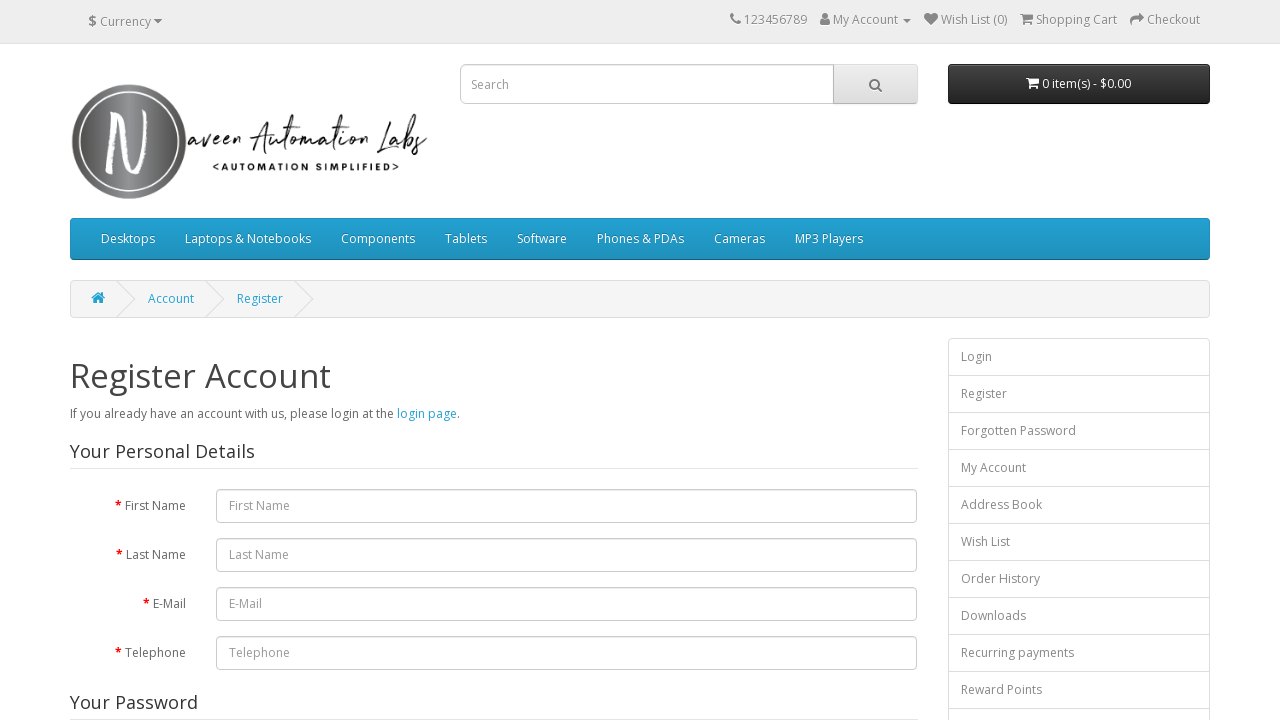

Filled first name field with 'Amit' on #input-firstname
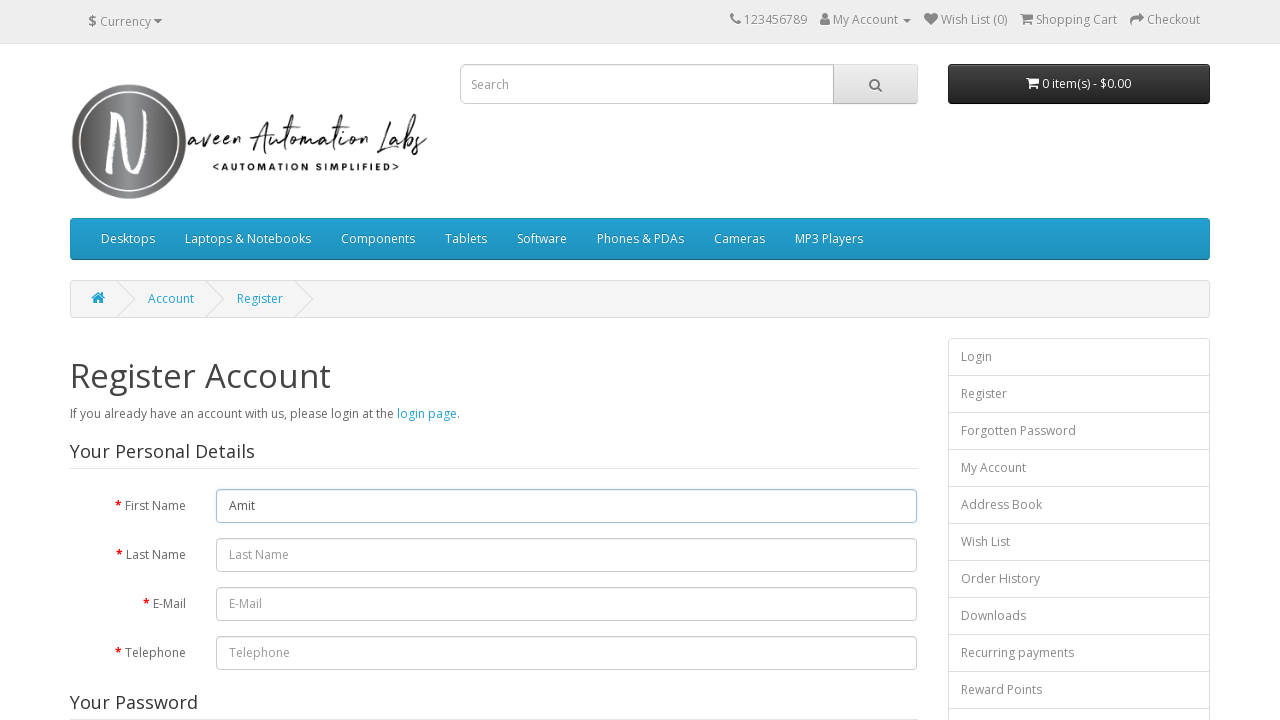

Pressed Tab to navigate to last name field on body
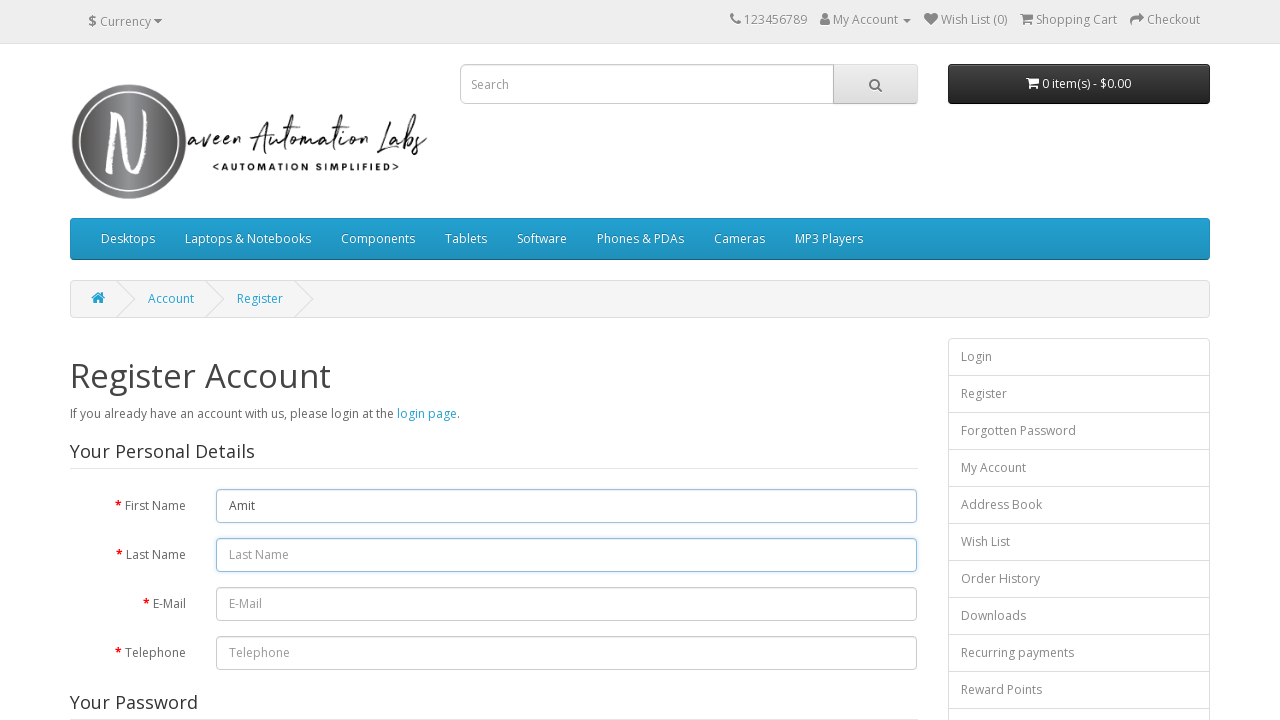

Typed 'Sharma' in last name field on body
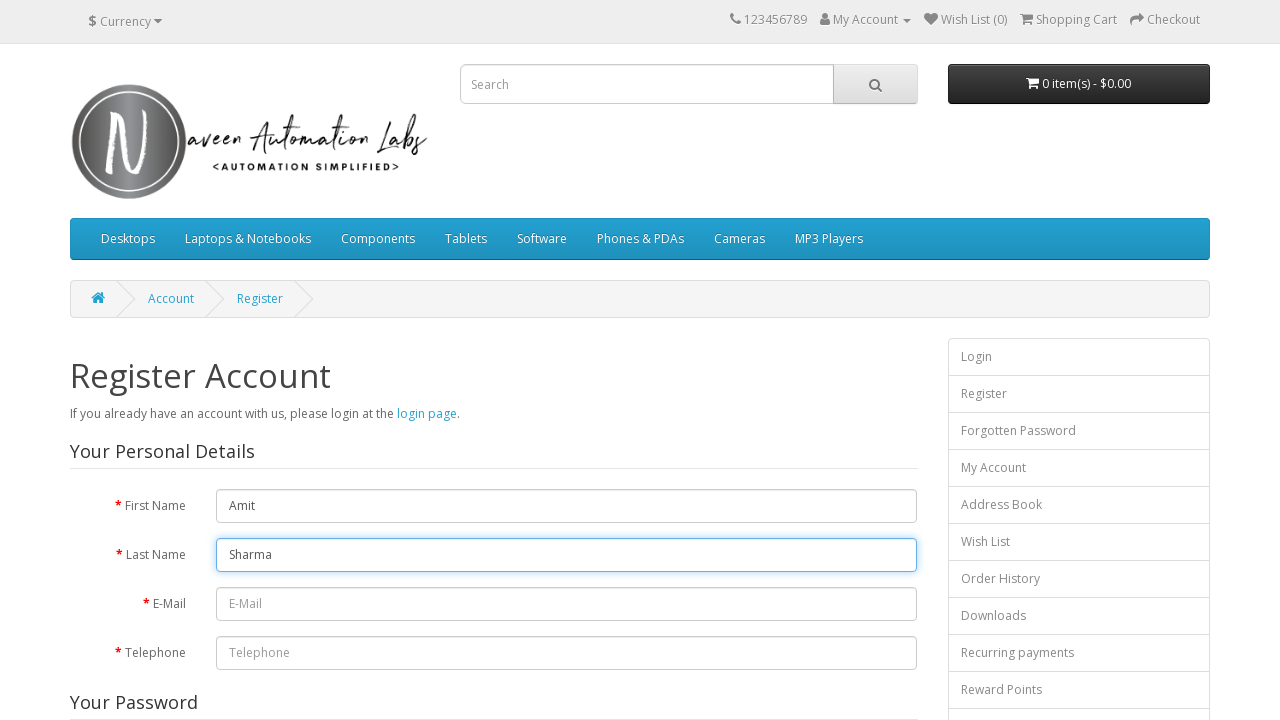

Pressed Tab to navigate to email field on body
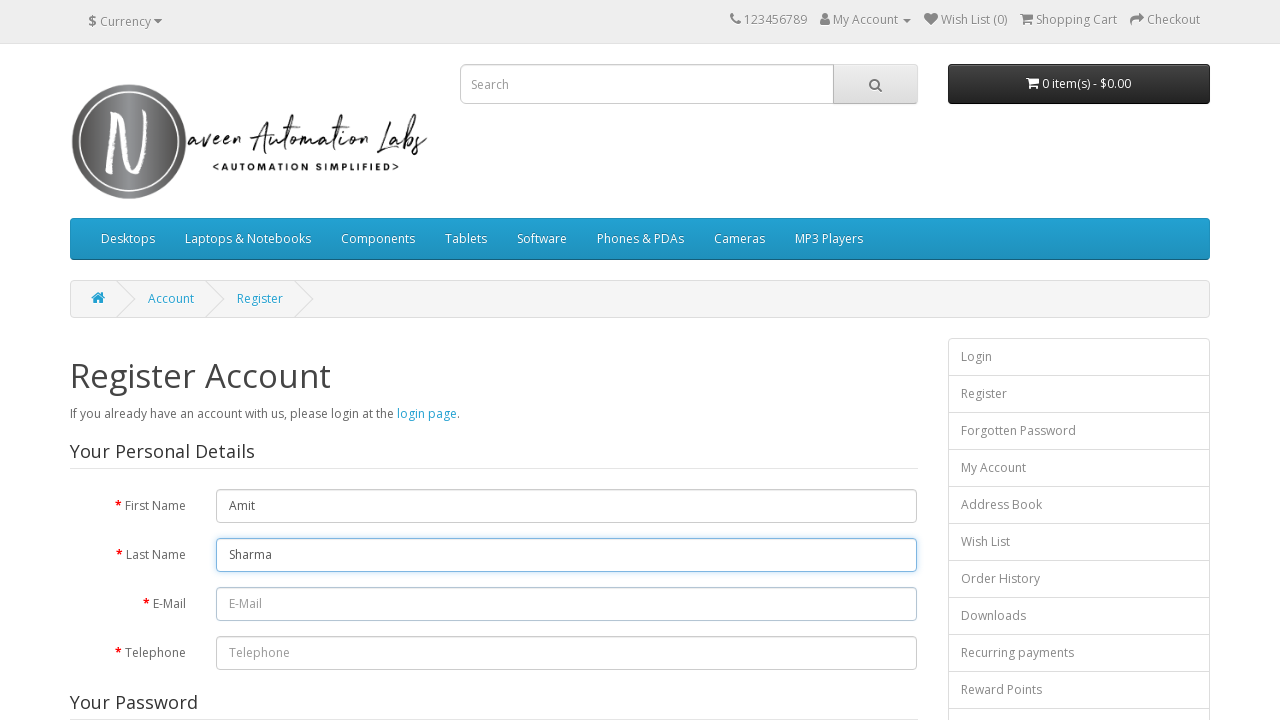

Typed 'amit.test@gmail.com' in email field on body
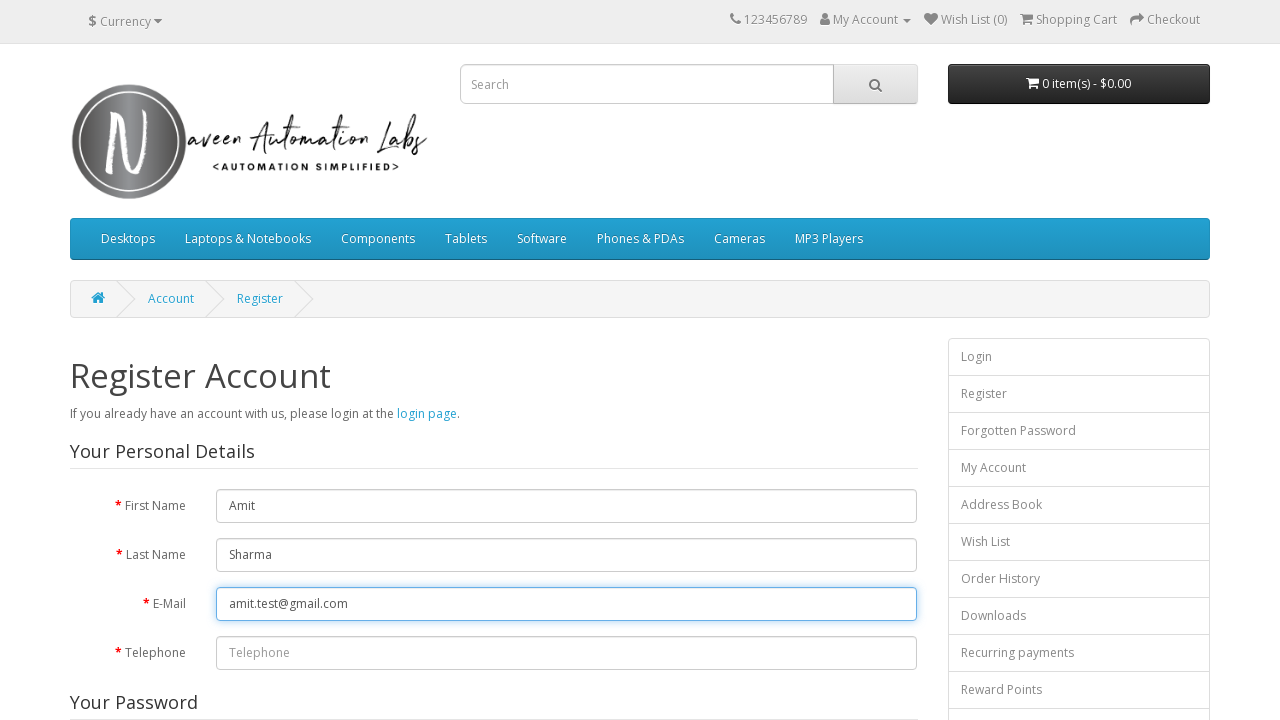

Pressed Tab to navigate to telephone field on body
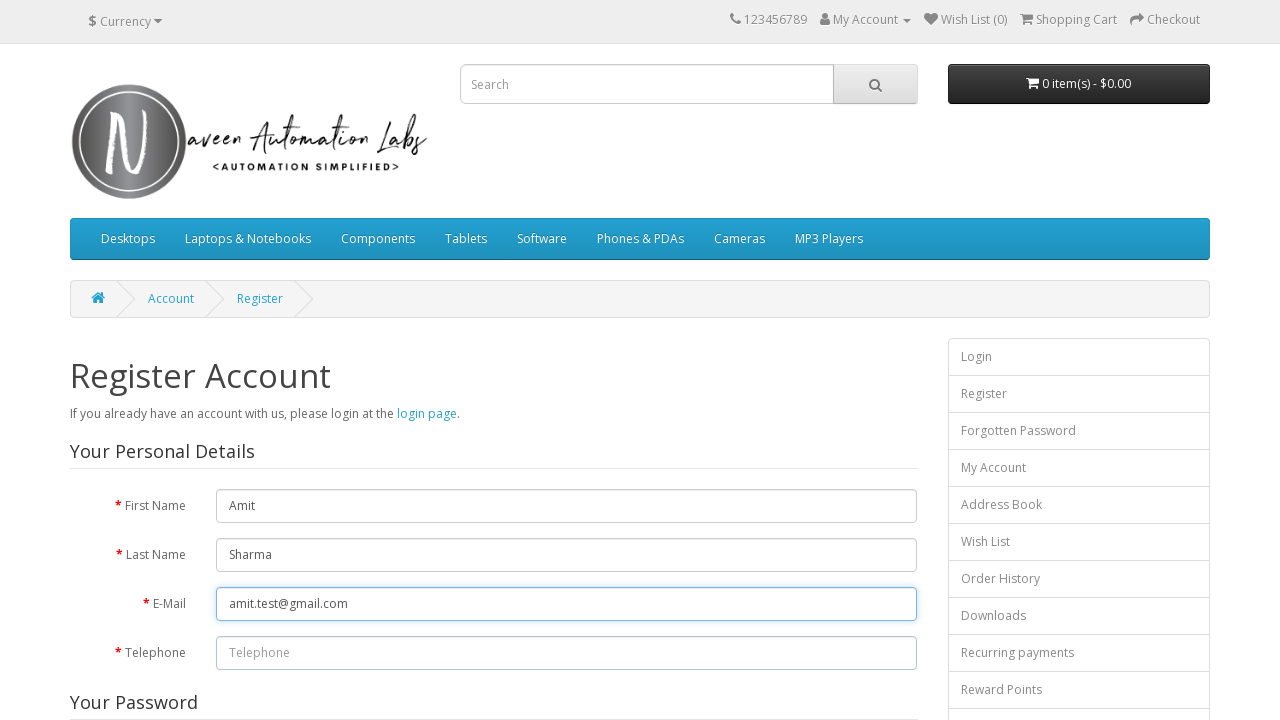

Typed '1234569870' in telephone field on body
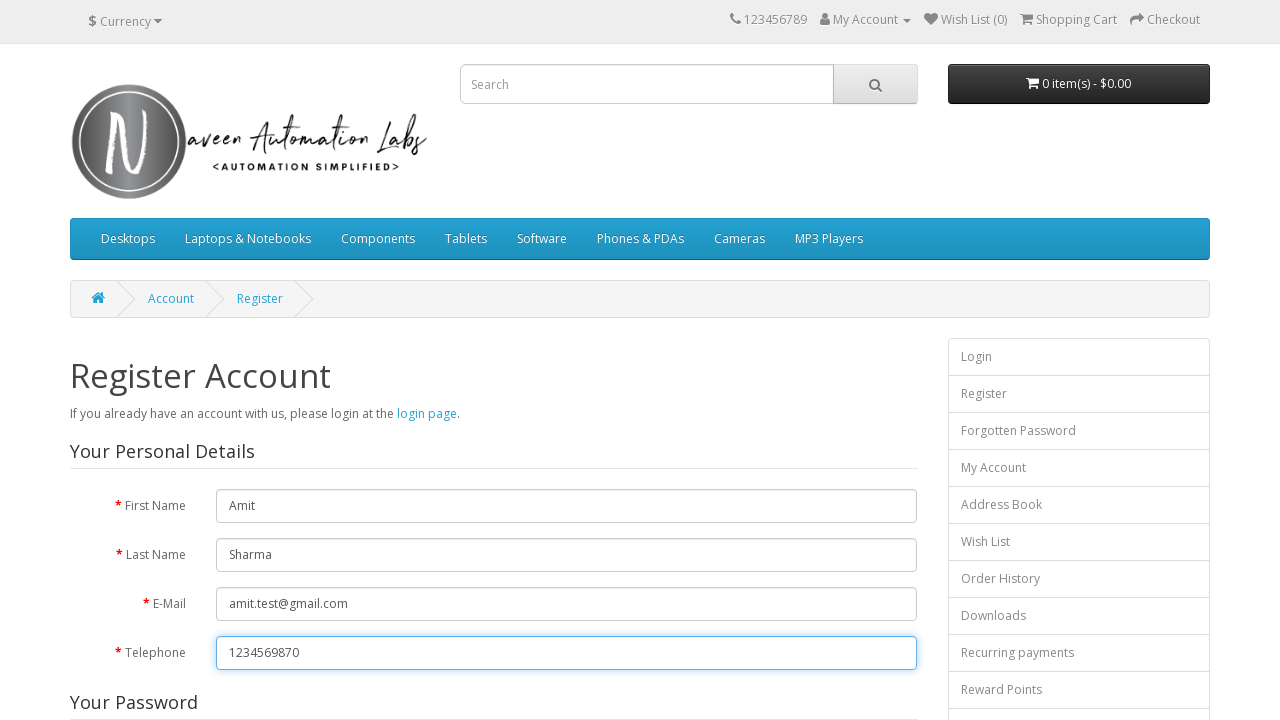

Pressed Tab to navigate to password field on body
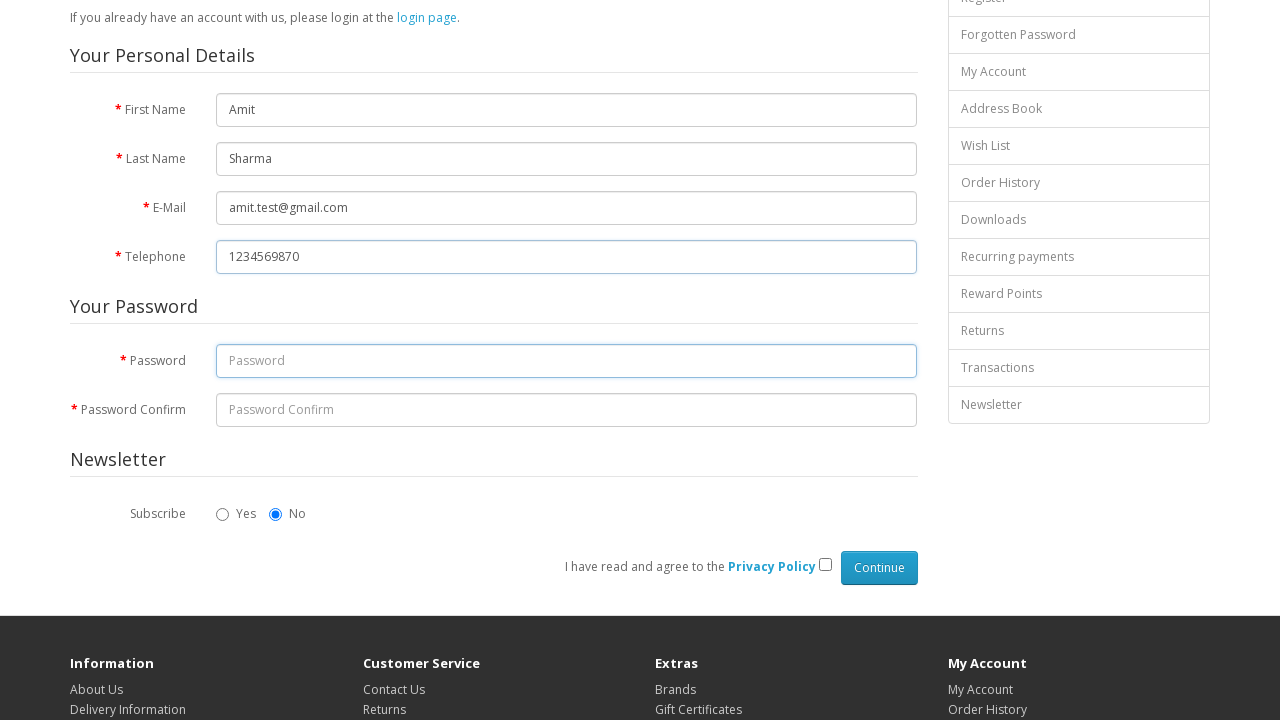

Typed password 'amit@123' in password field on body
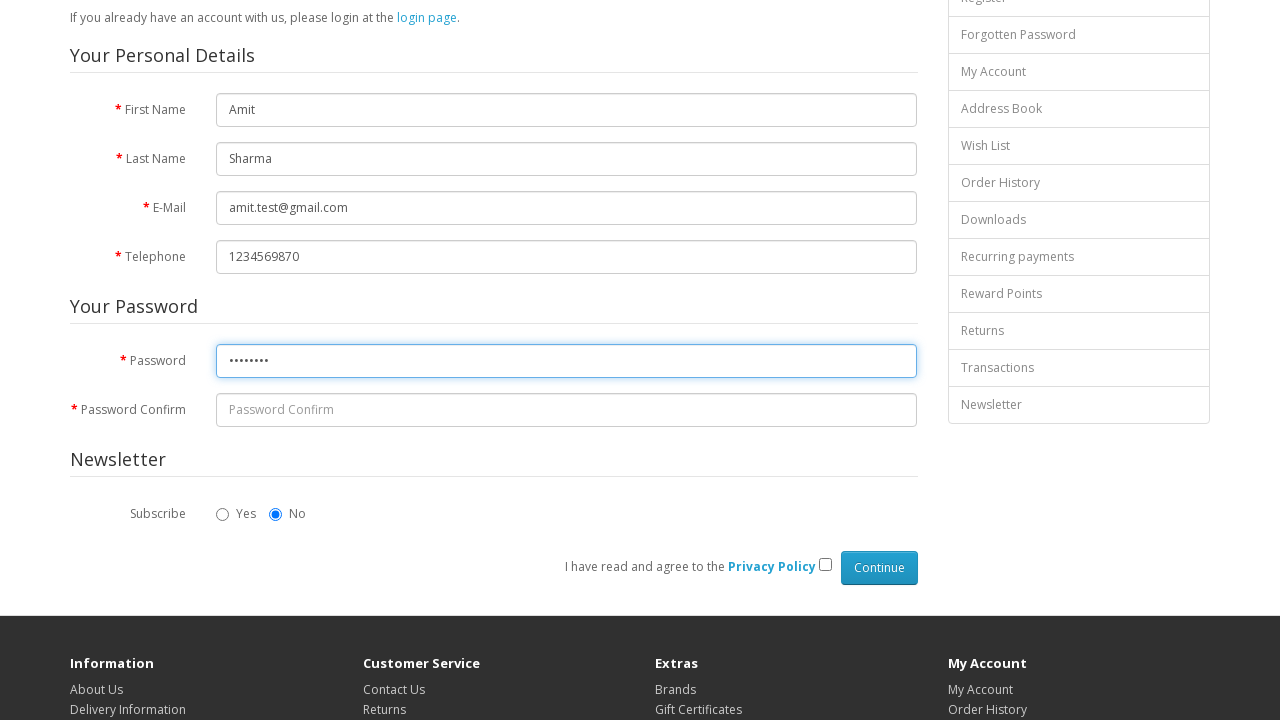

Pressed Tab to navigate to password confirm field on body
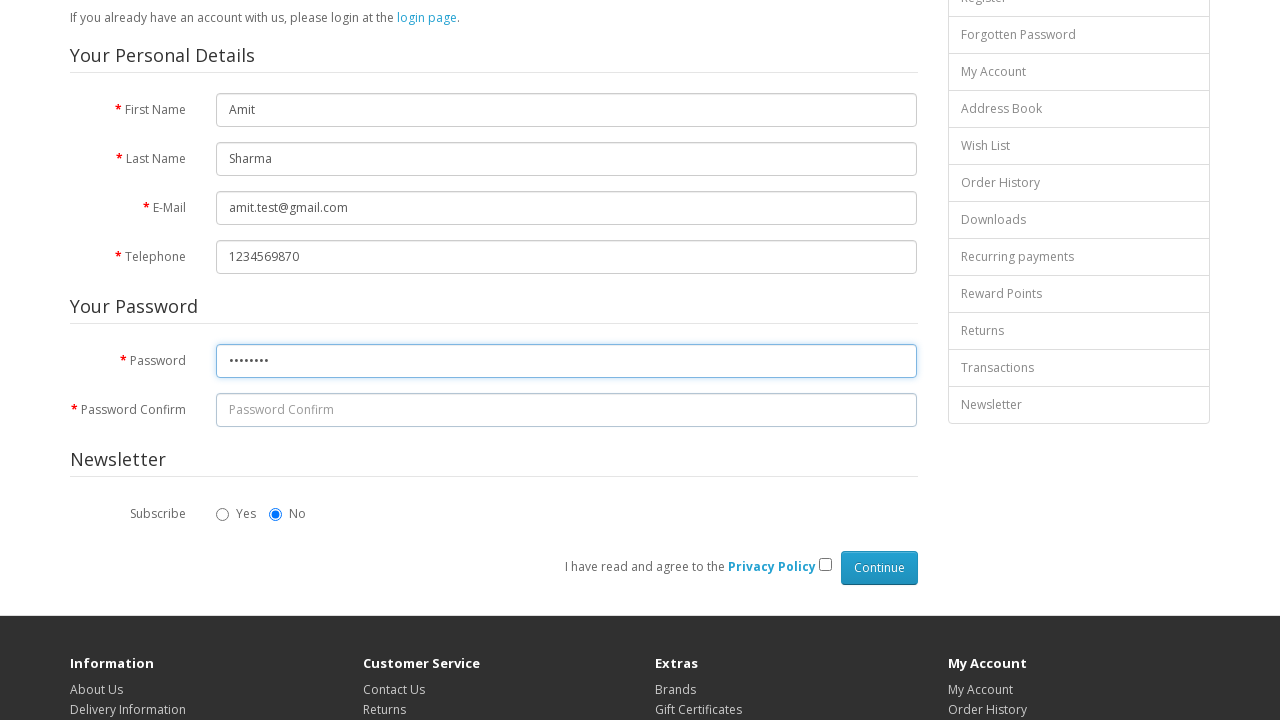

Typed password confirmation 'amit@123' in password confirm field on body
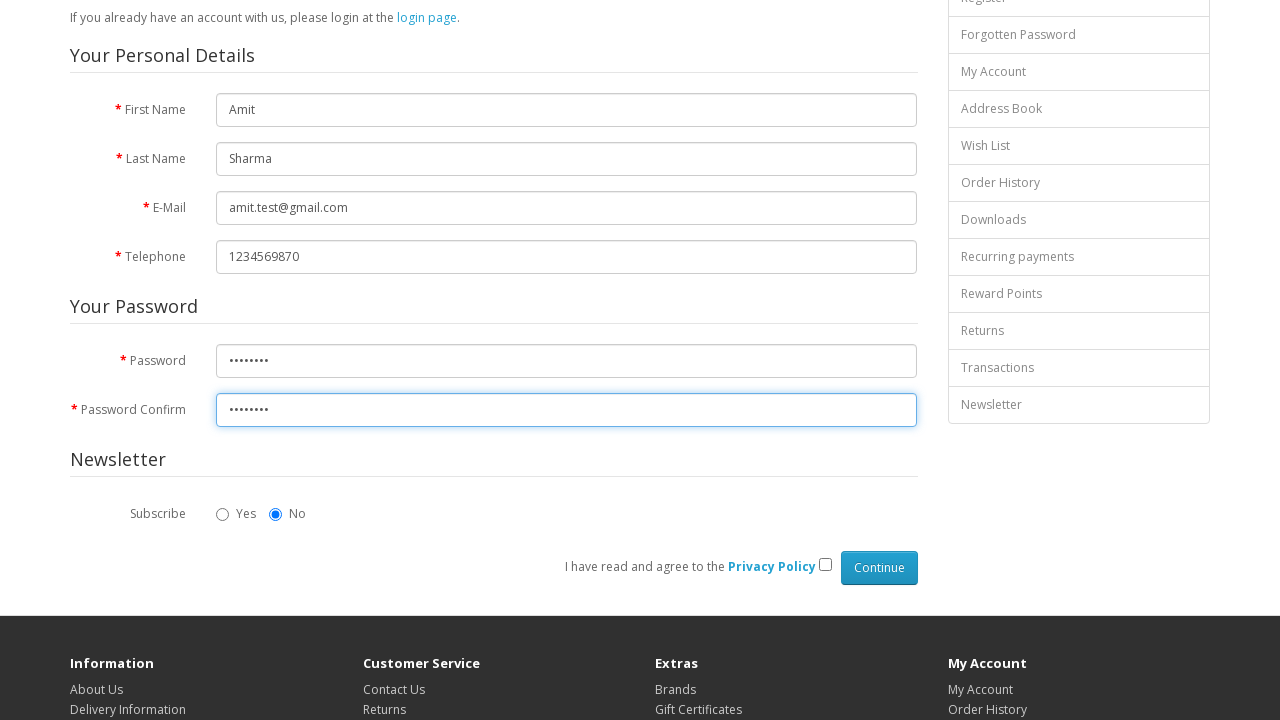

Pressed Tab to navigate toward privacy policy checkbox (1/3) on body
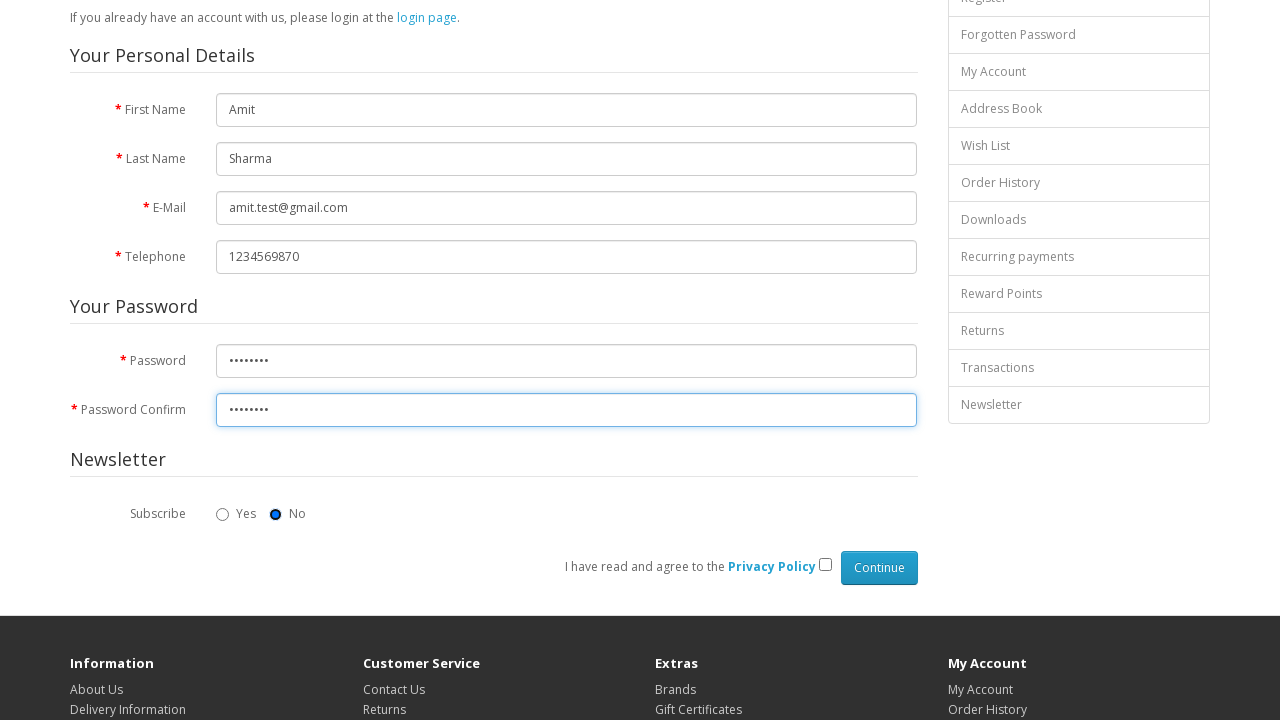

Pressed Tab to navigate toward privacy policy checkbox (2/3) on body
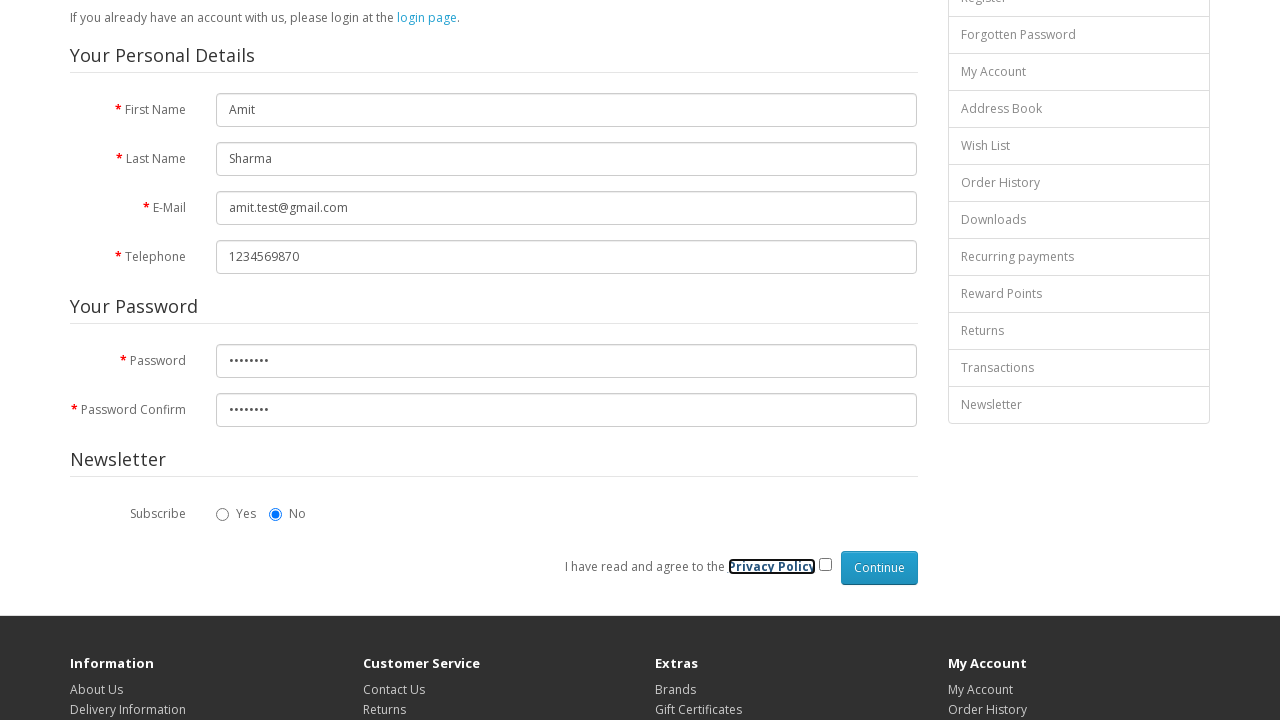

Pressed Tab to navigate toward privacy policy checkbox (3/3) on body
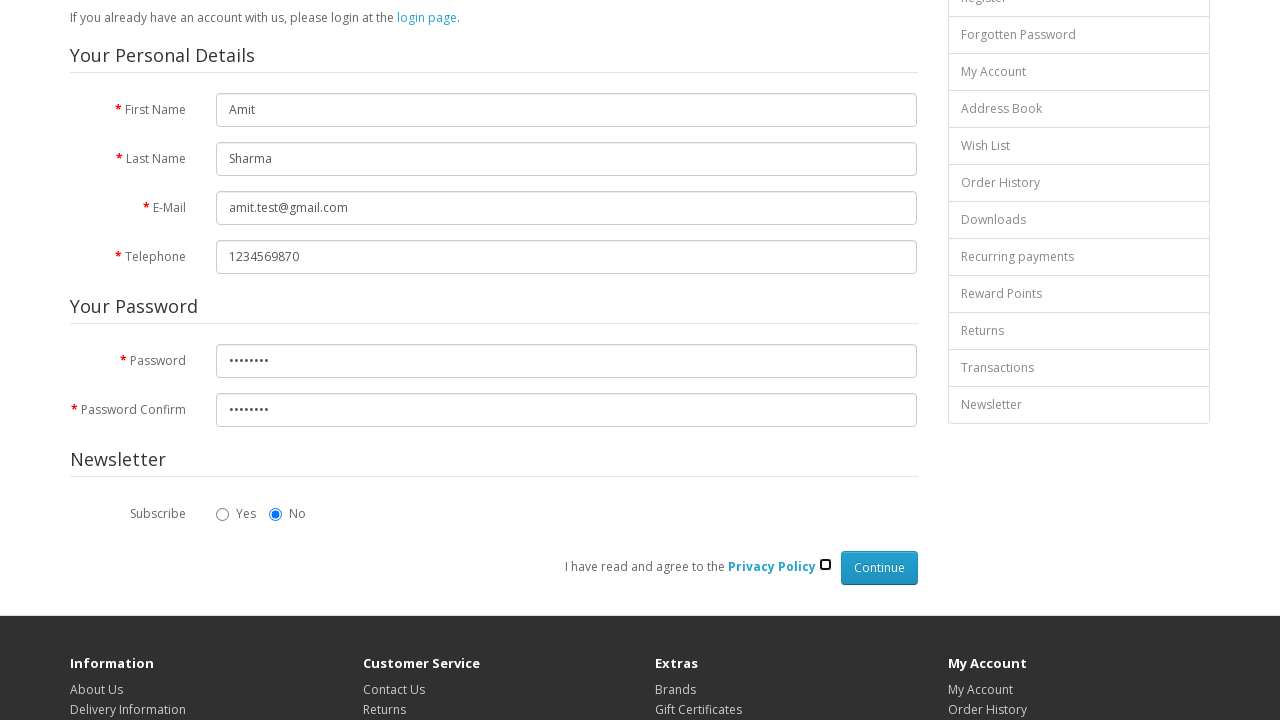

Pressed Space to check privacy policy checkbox on body
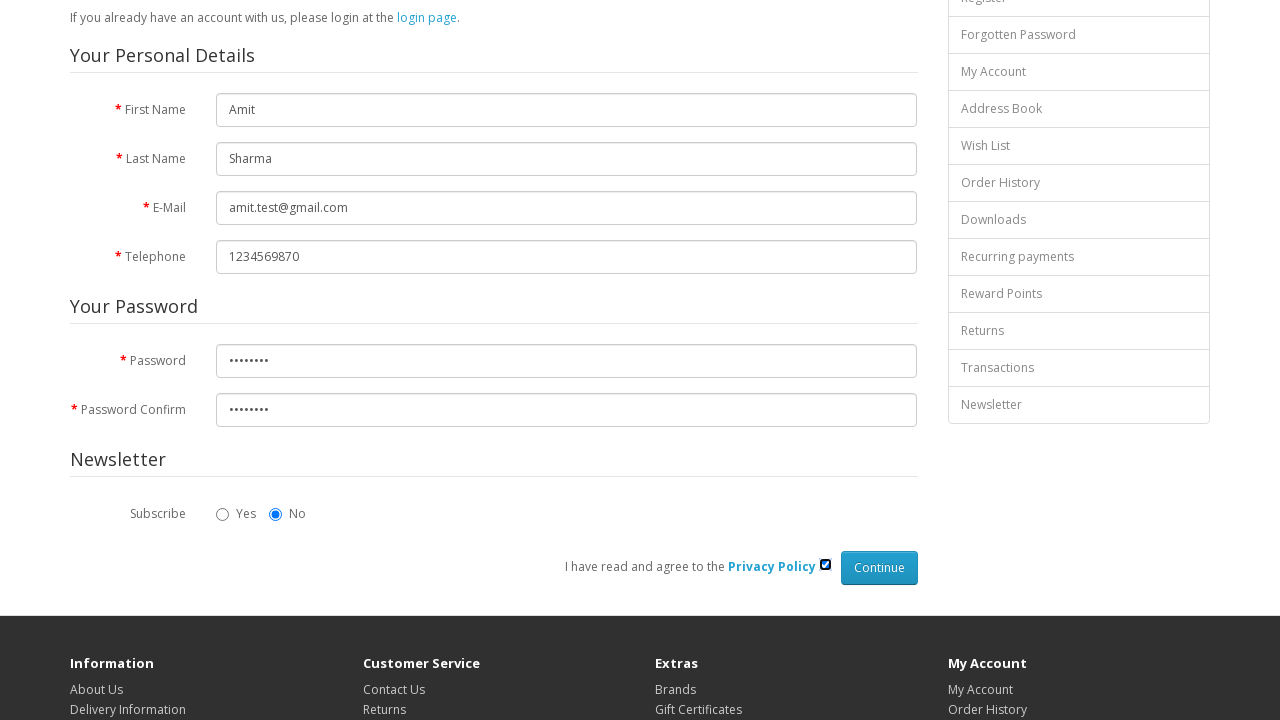

Pressed Tab to navigate to submit button on body
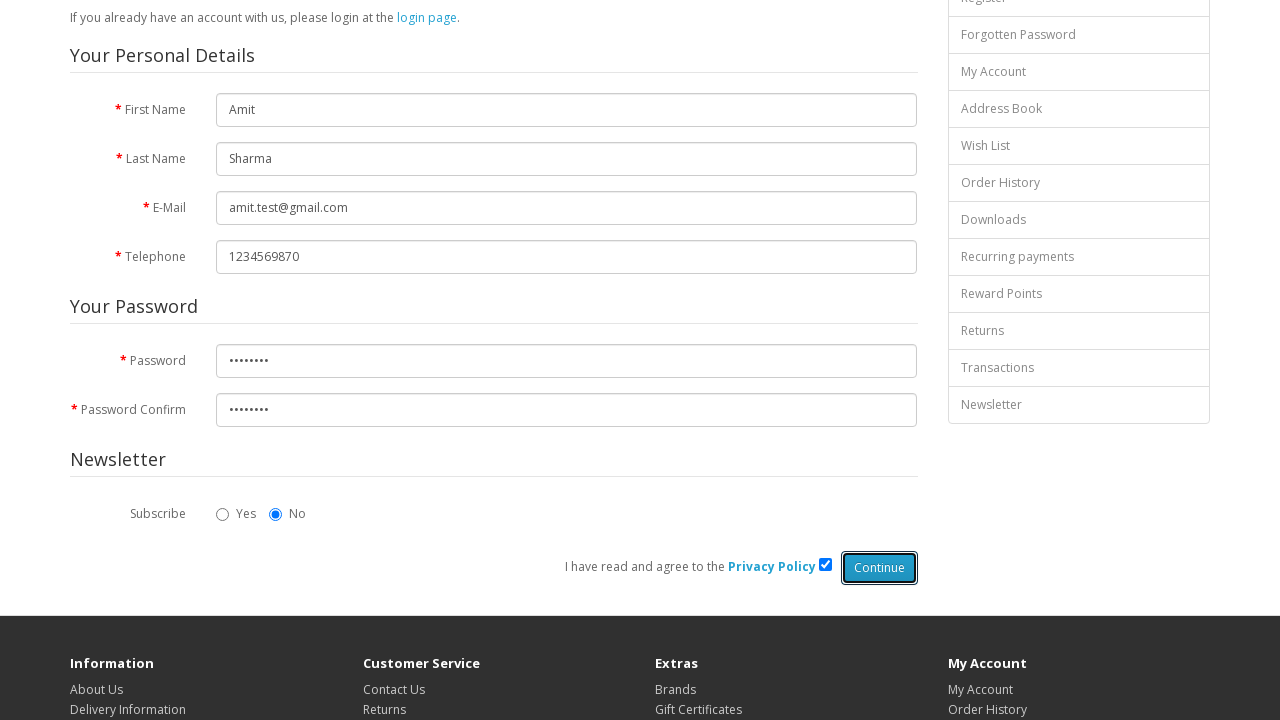

Pressed Enter to submit registration form on body
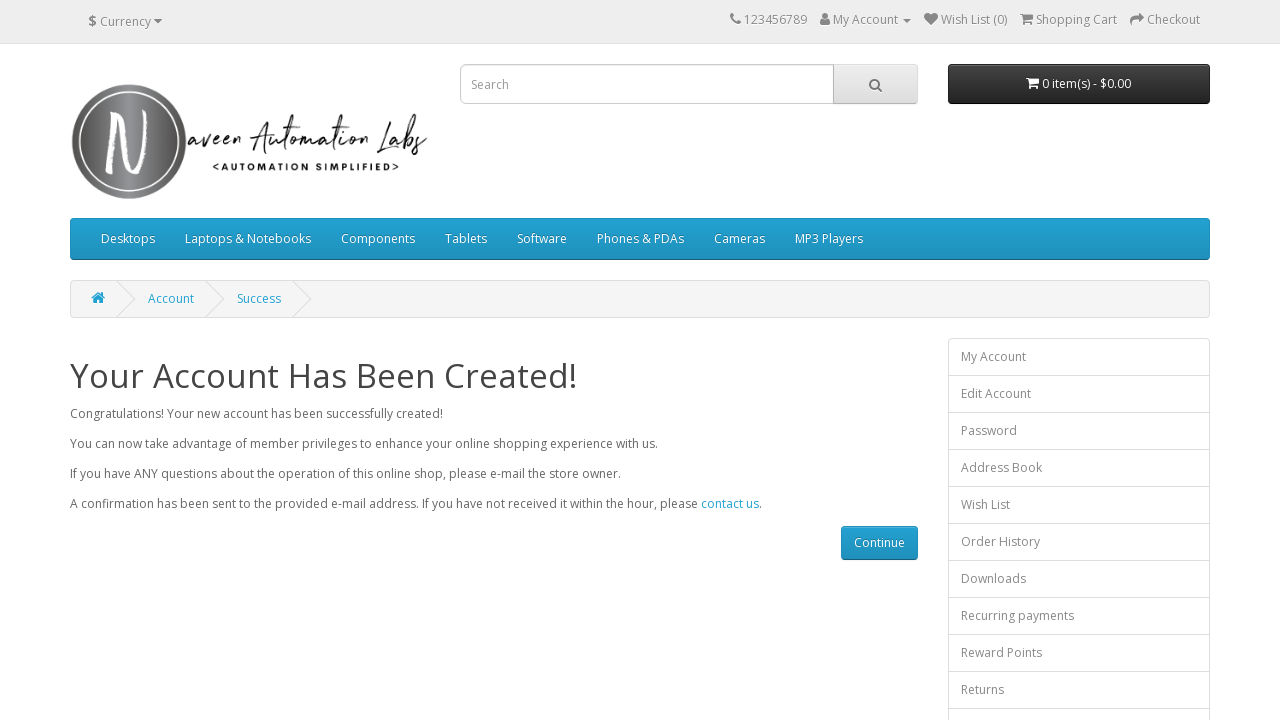

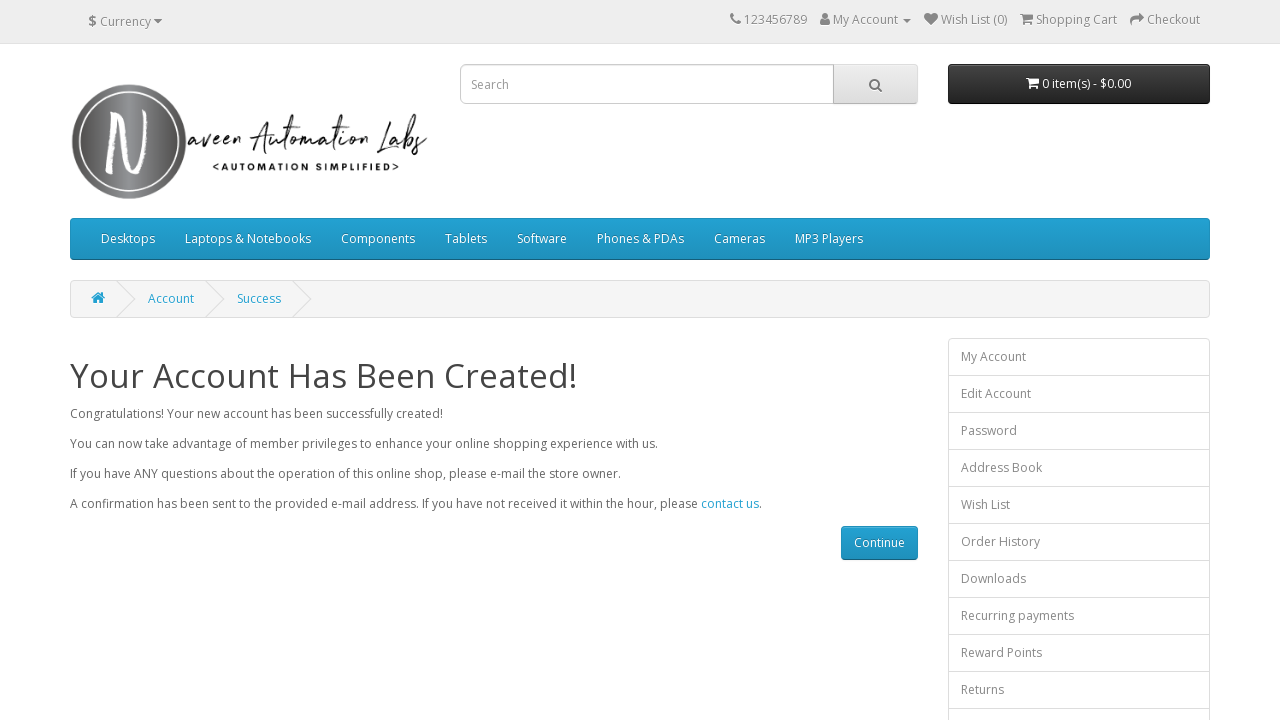